Tests the PluralView MVP application by loading the page, checking page elements and design features, and testing the search input functionality by filling a search term.

Starting URL: https://pluralview-mvp.vercel.app/

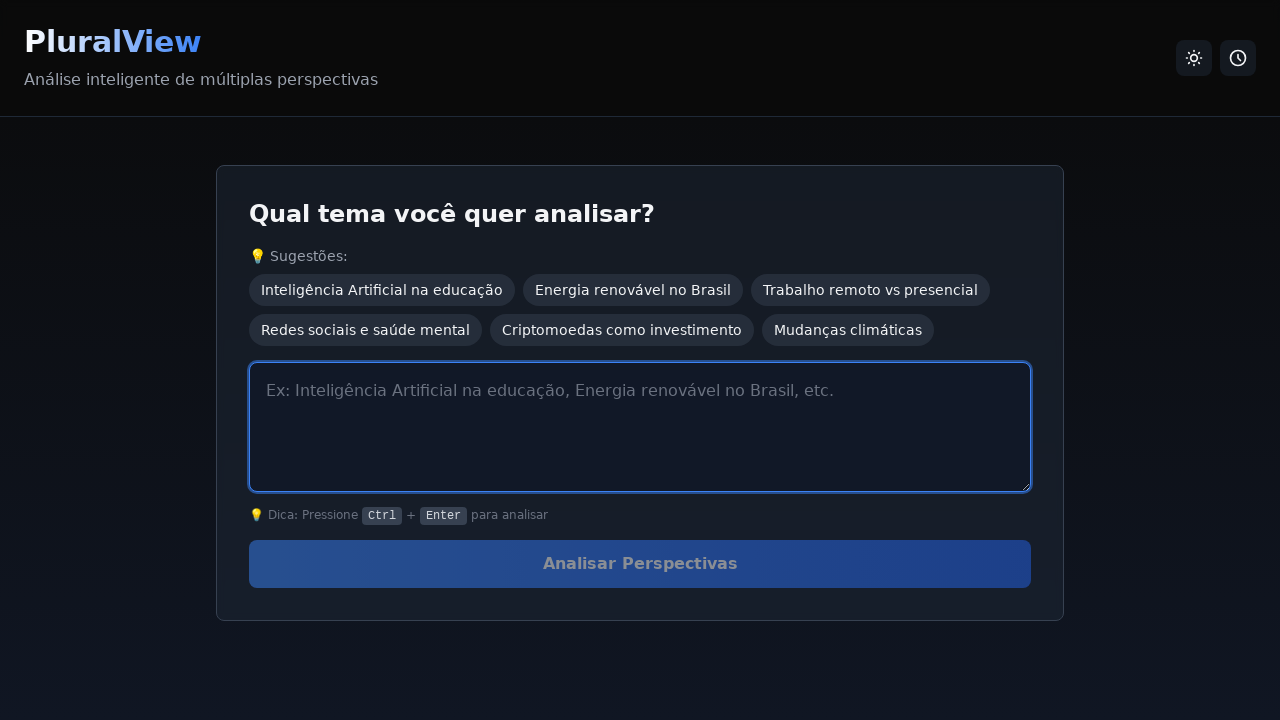

Waited for page to reach networkidle load state
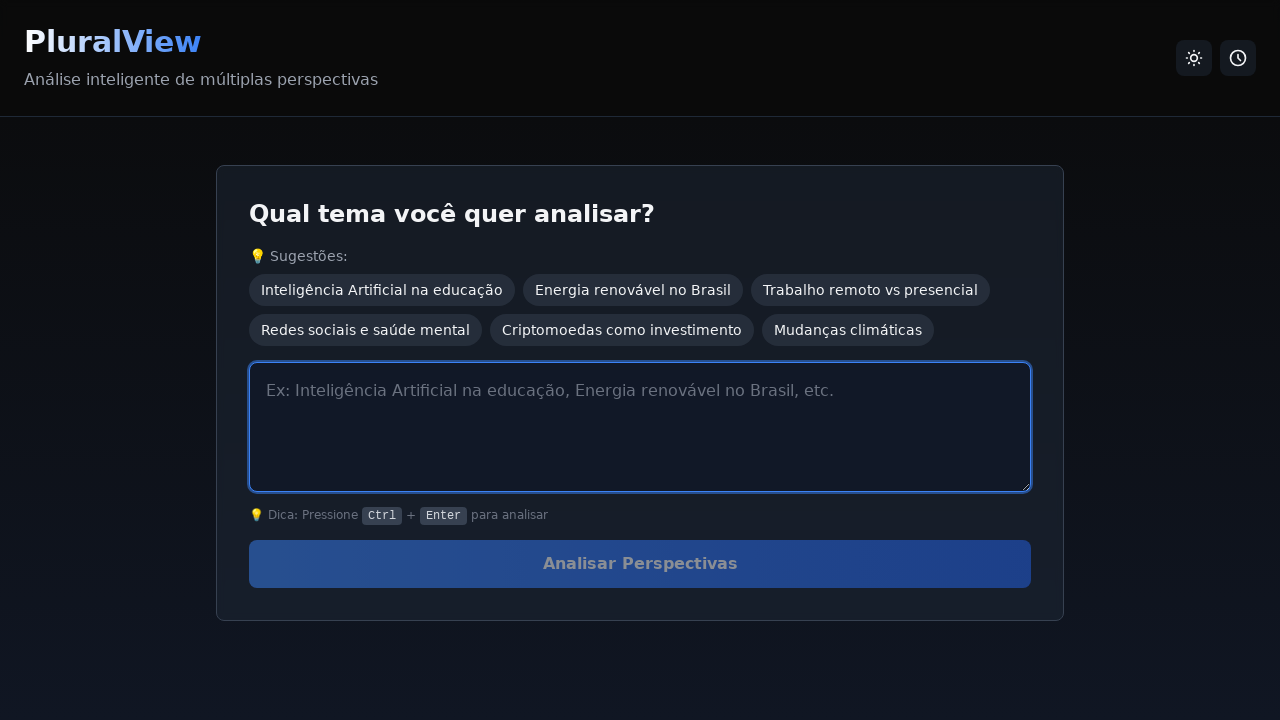

Retrieved page title: PluralView - Análise Inteligente de Múltiplas Perspectivas
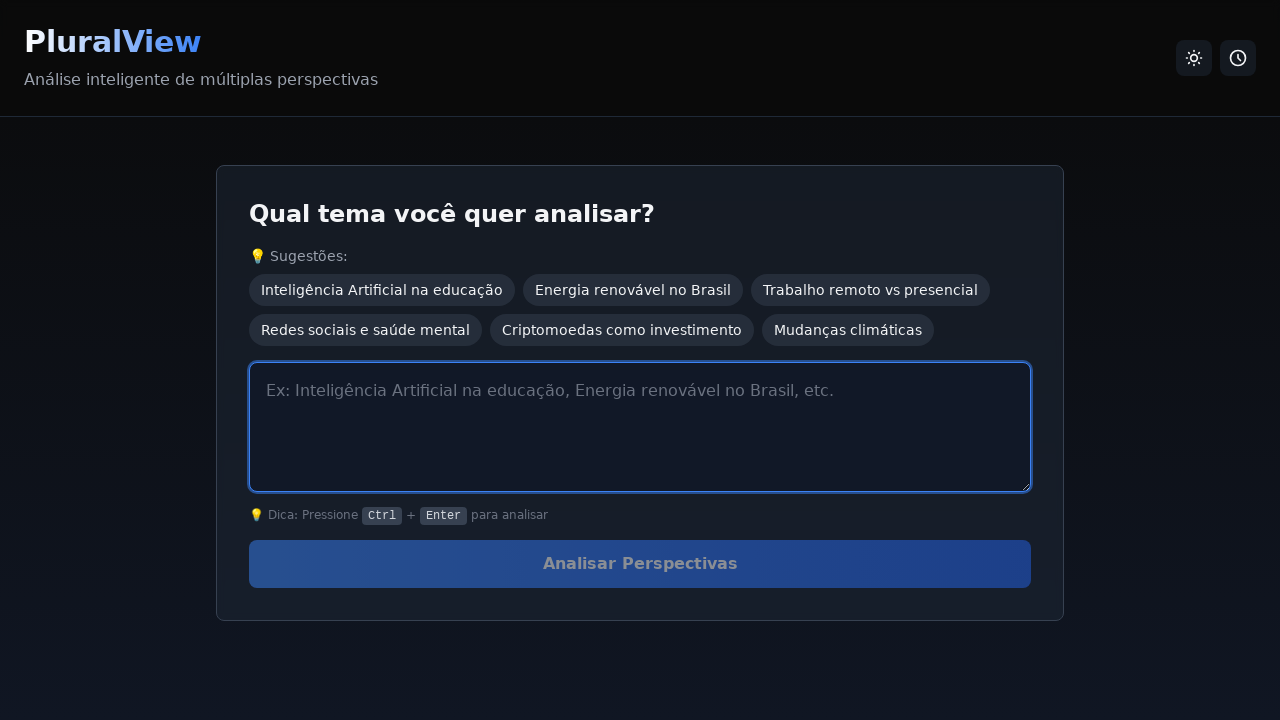

Checked for circular layout elements (found: False)
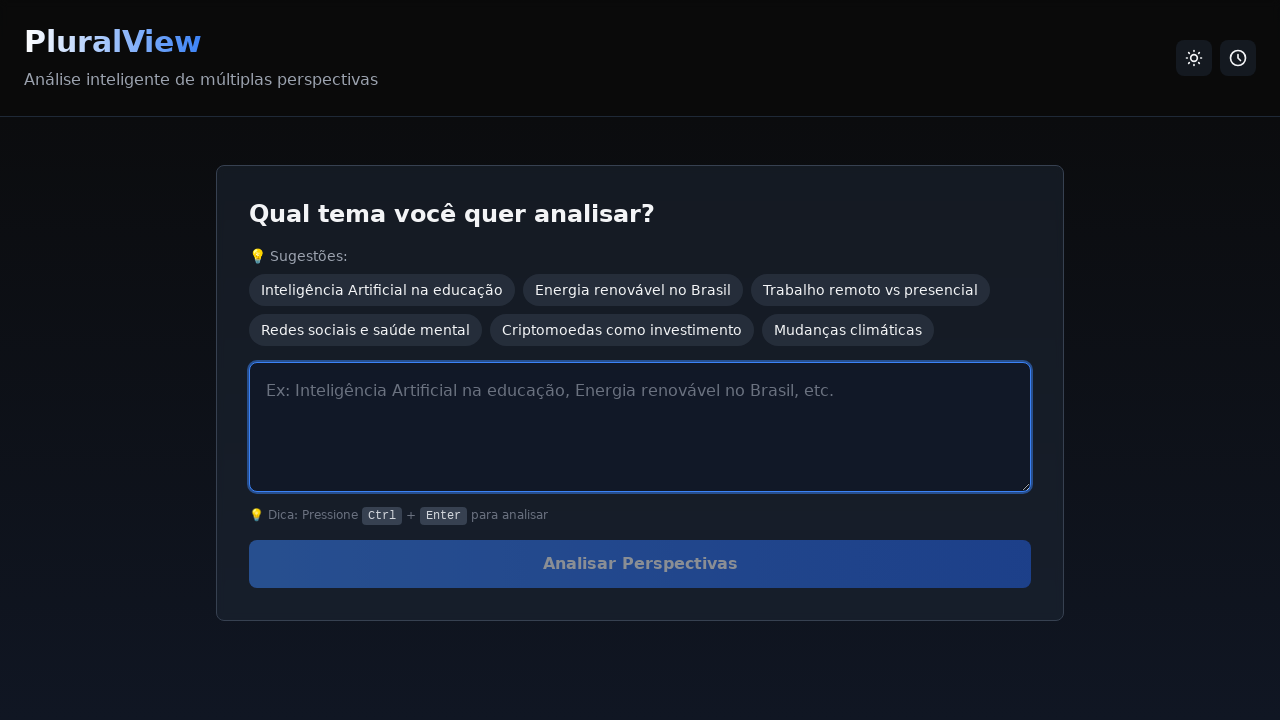

Checked for premium glass-card design elements (found: False)
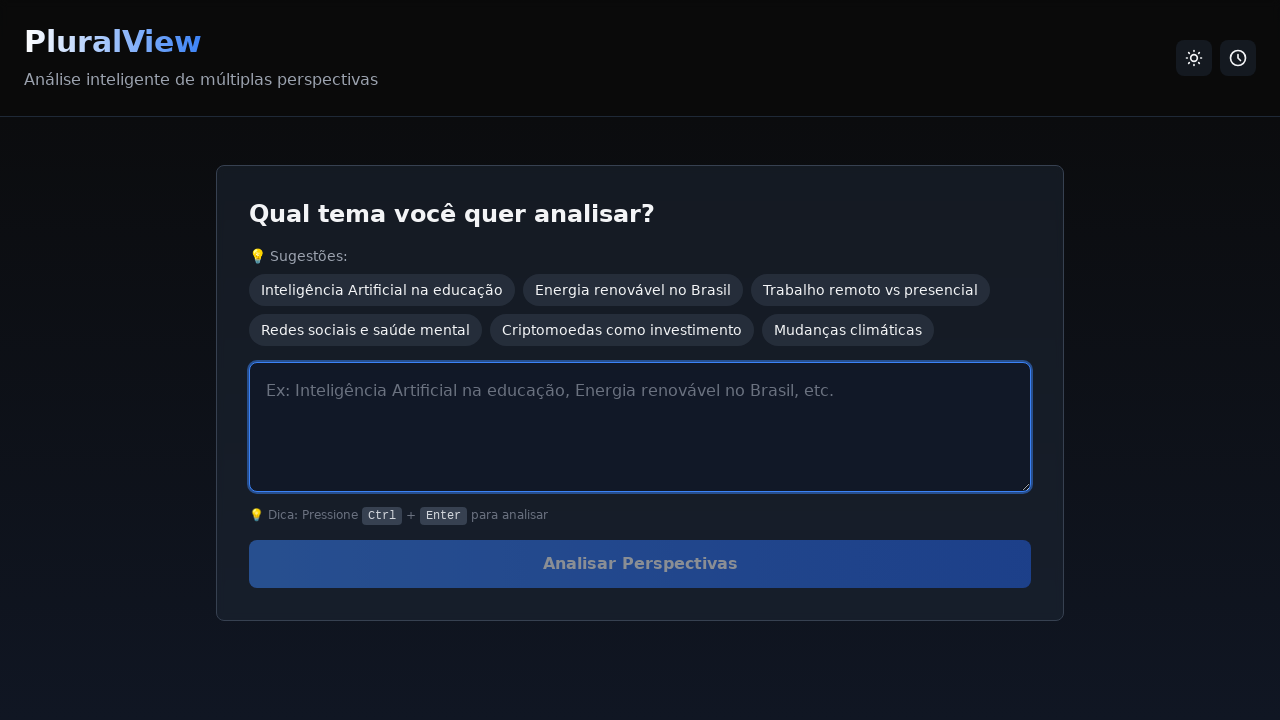

Checked for old result-card design elements (found: False)
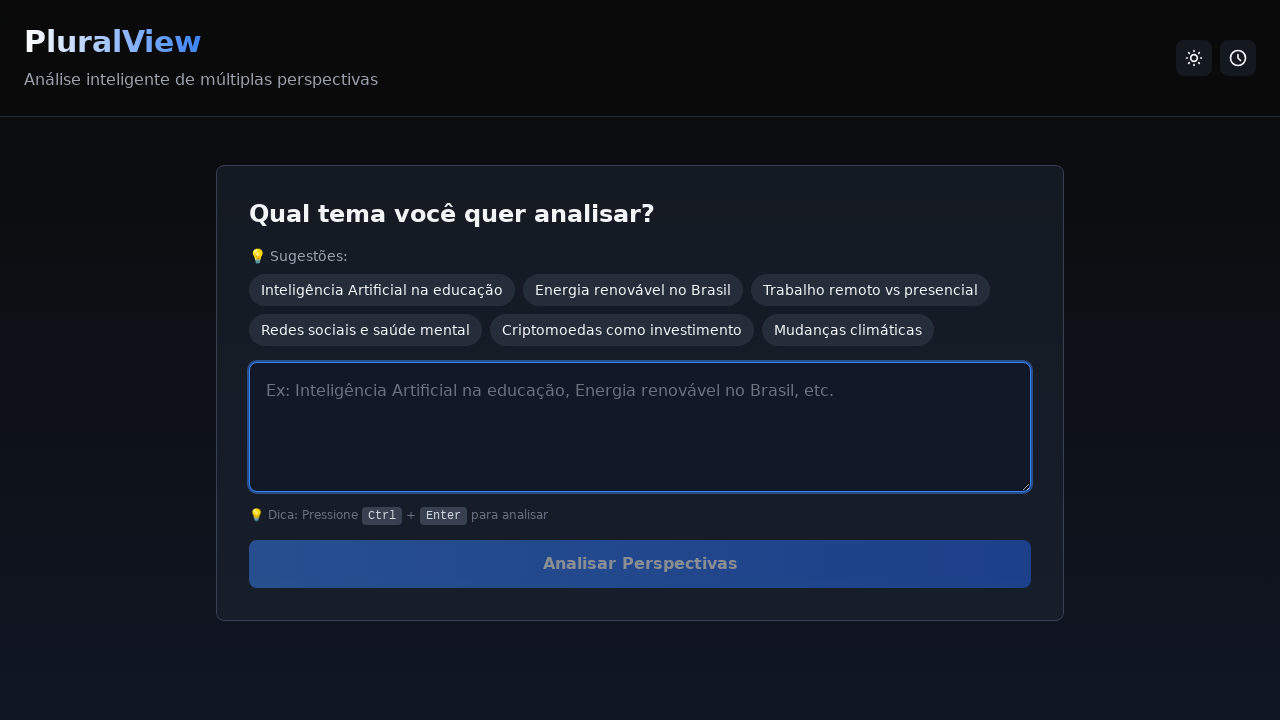

Filled search input with 'Inteligência Artificial' on input[type='text'], textarea >> nth=0
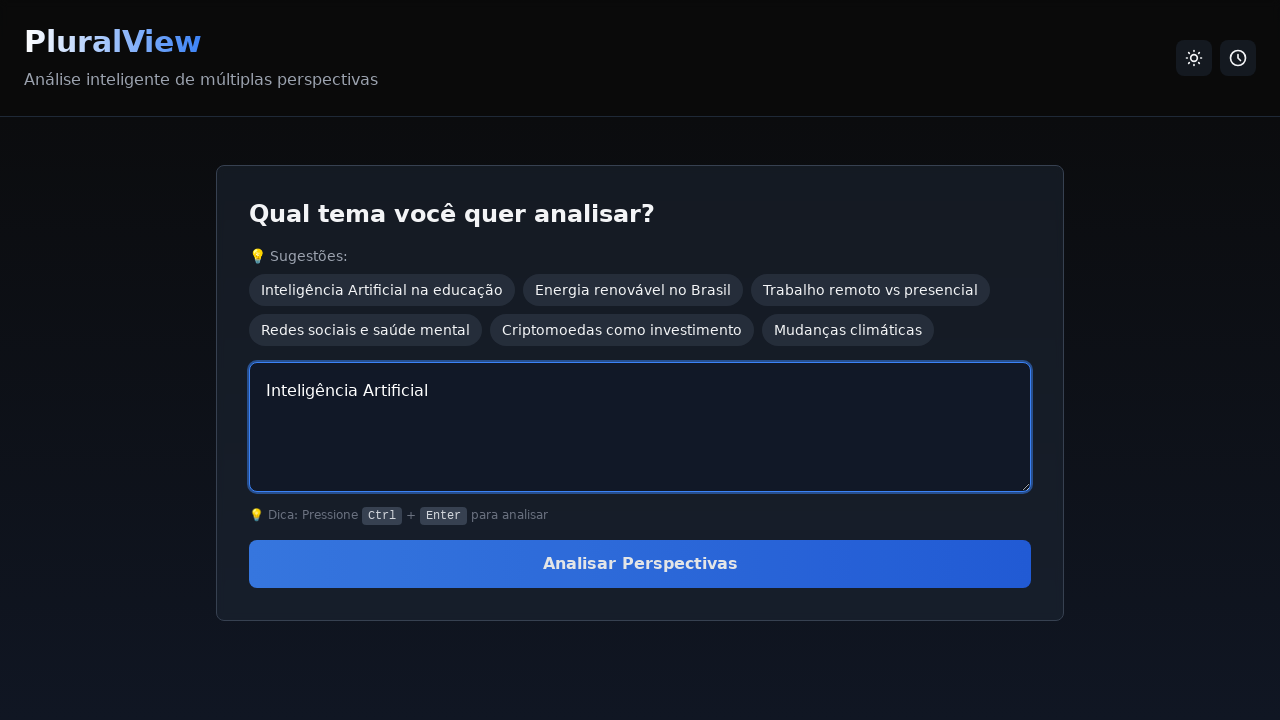

Verified that 'Analisar' button is visible
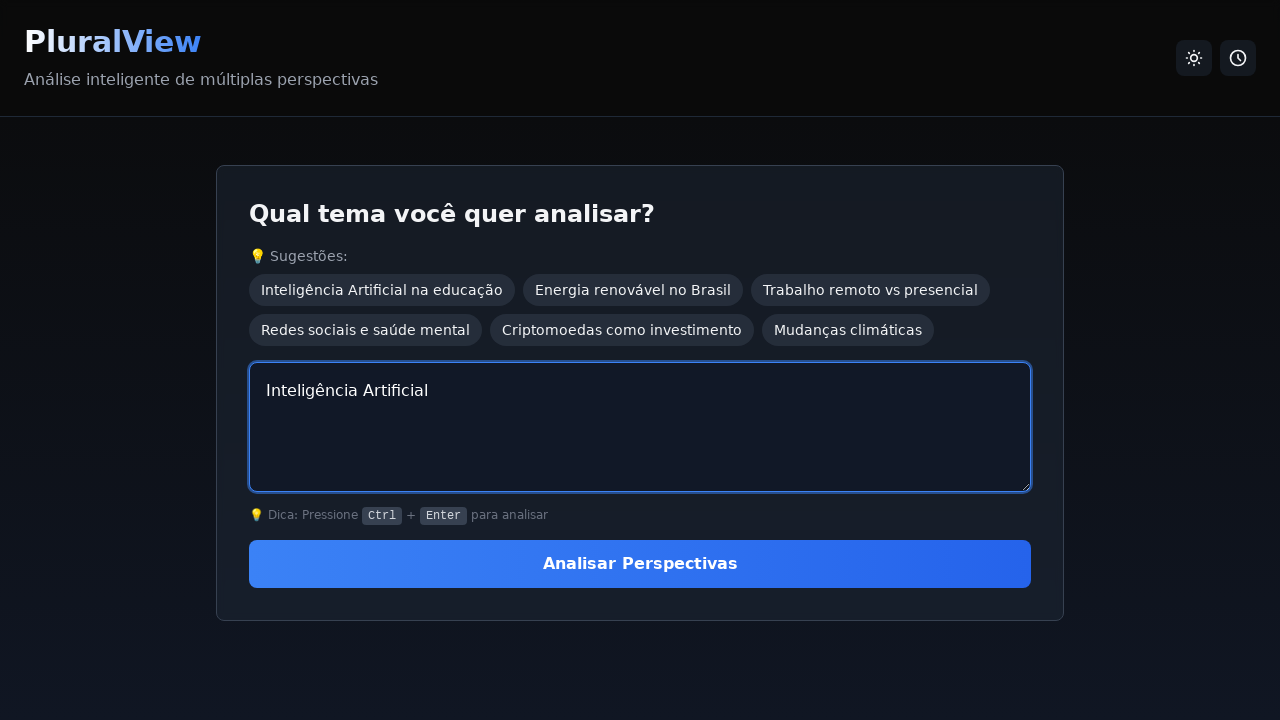

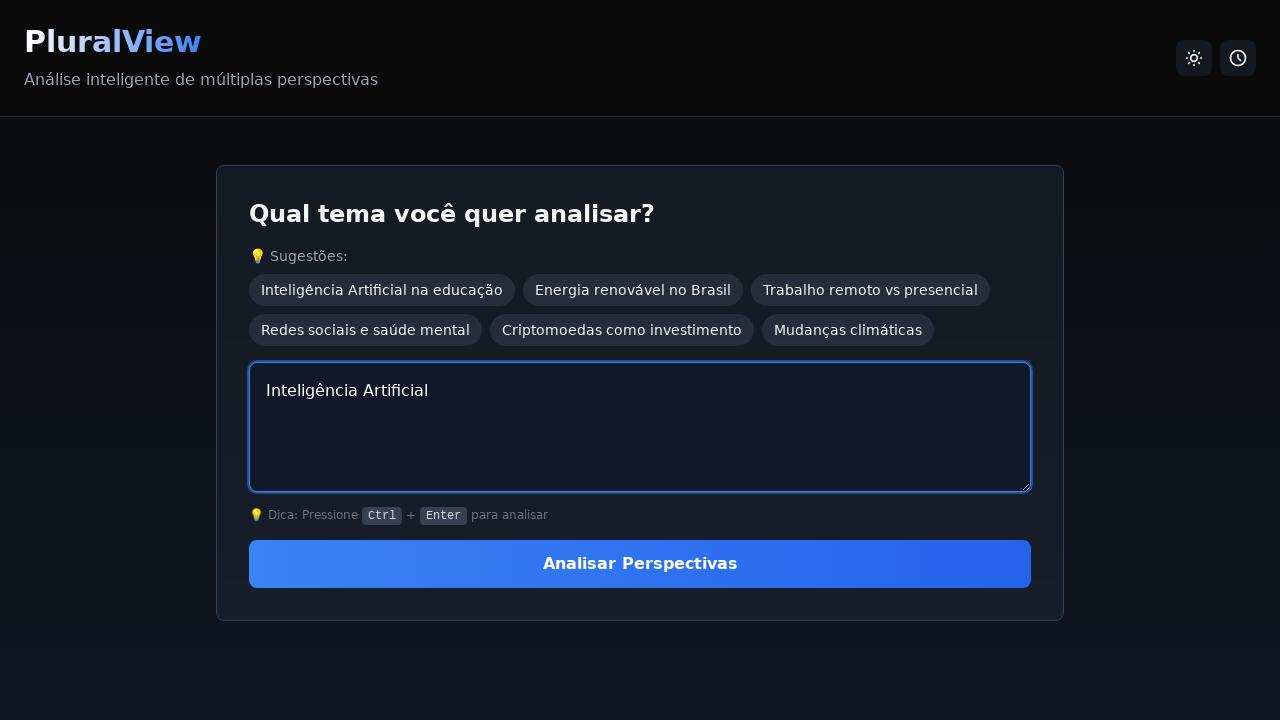